Navigates to Justdial website which would normally show notifications (handled by browser context settings)

Starting URL: https://www.justdial.com/

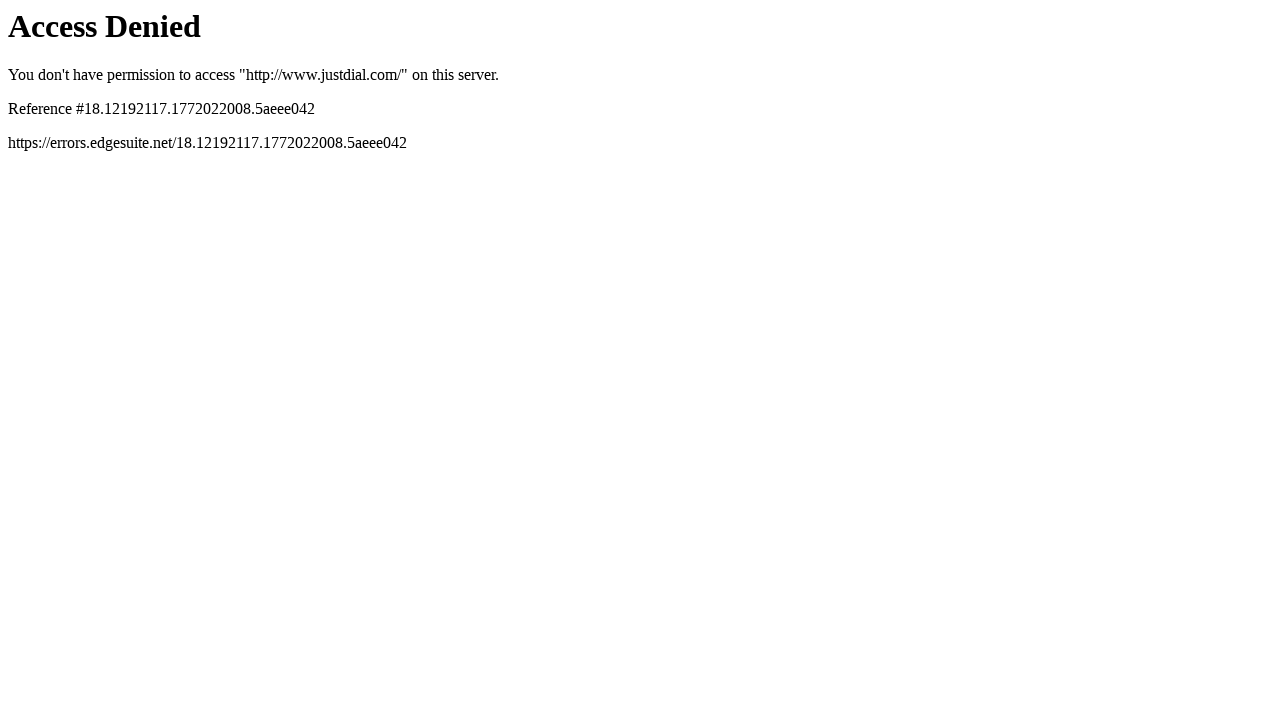

Navigated to Justdial website at https://www.justdial.com/
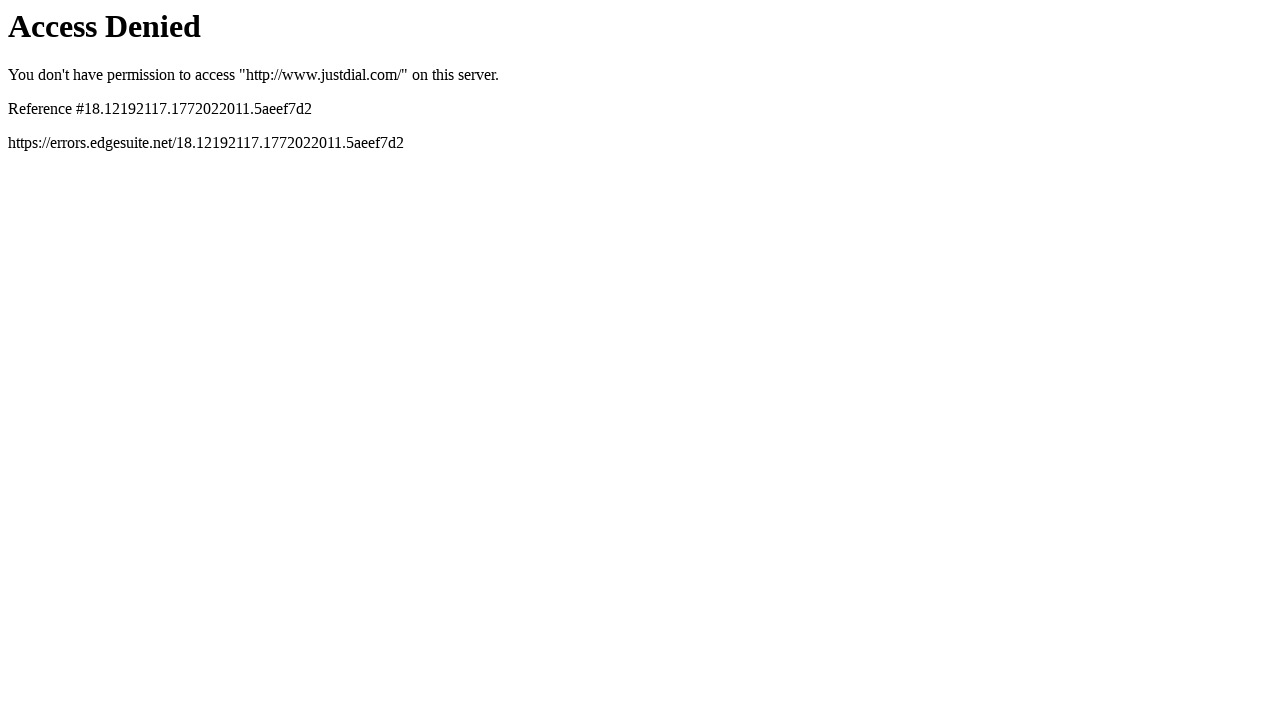

Page loaded completely with network idle
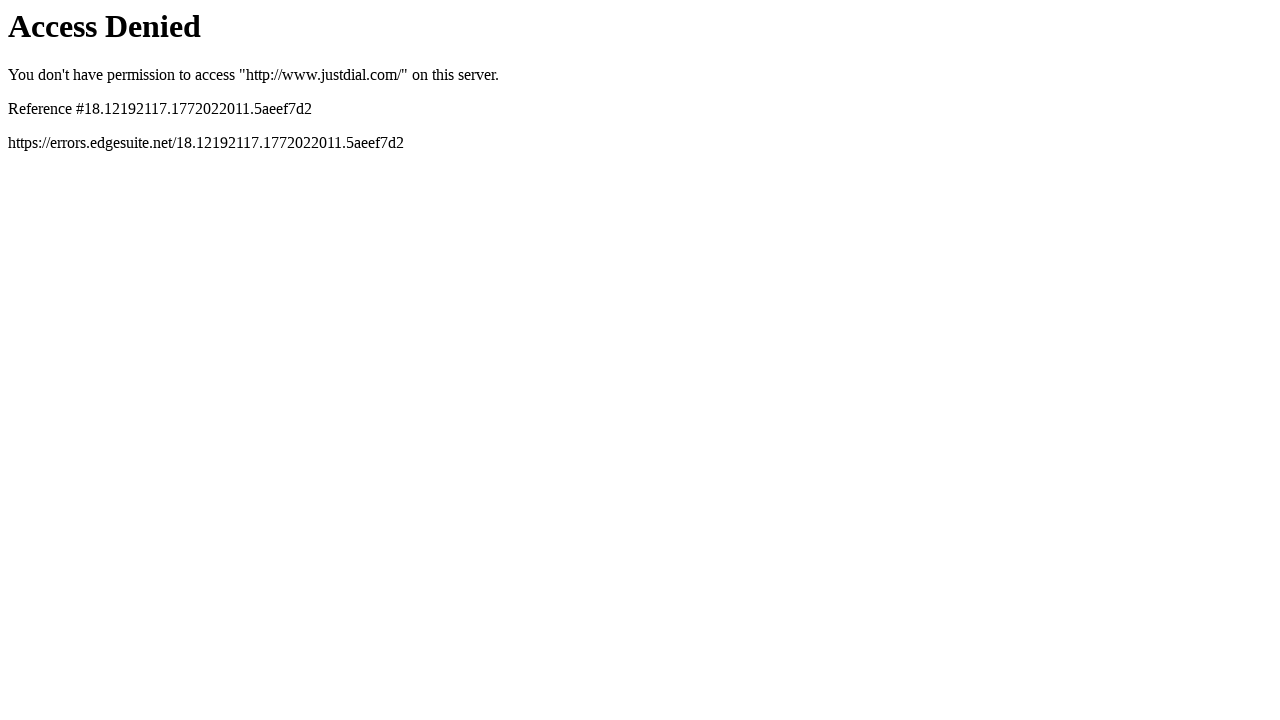

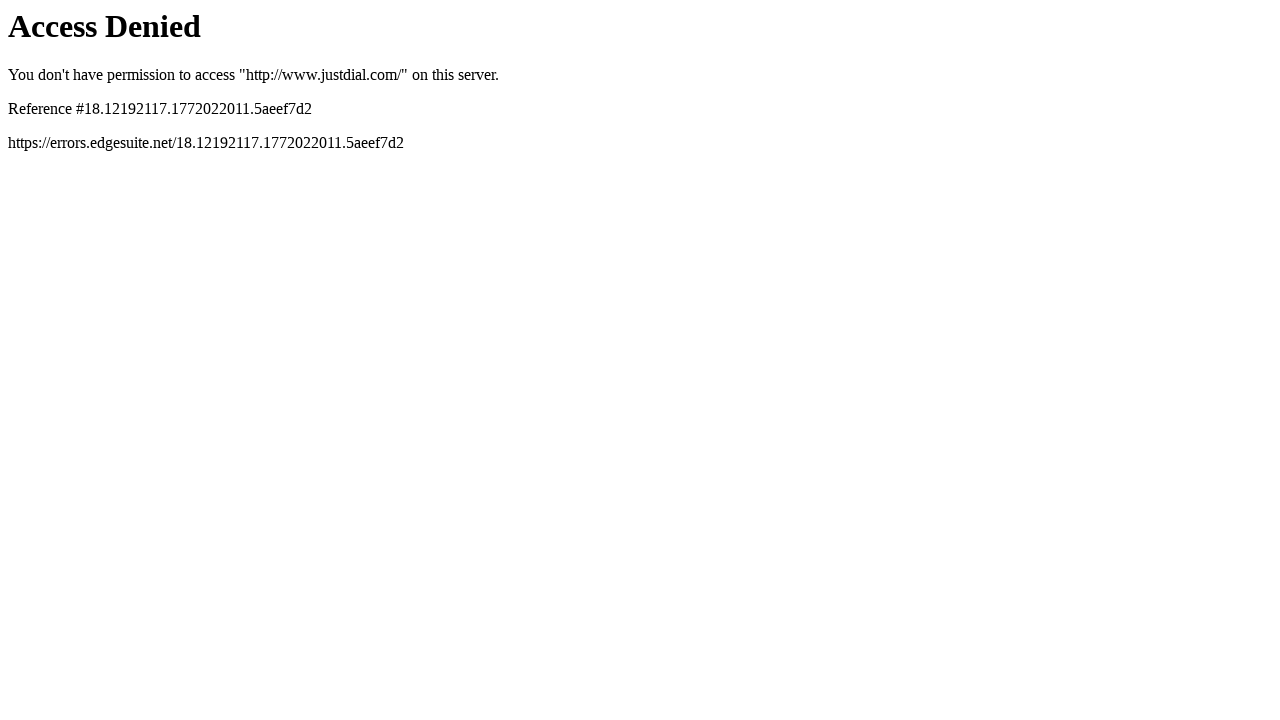